Tests new window handling by clicking a button to open a new window, switching between windows, and reading text from both

Starting URL: https://demoqa.com/browser-windows

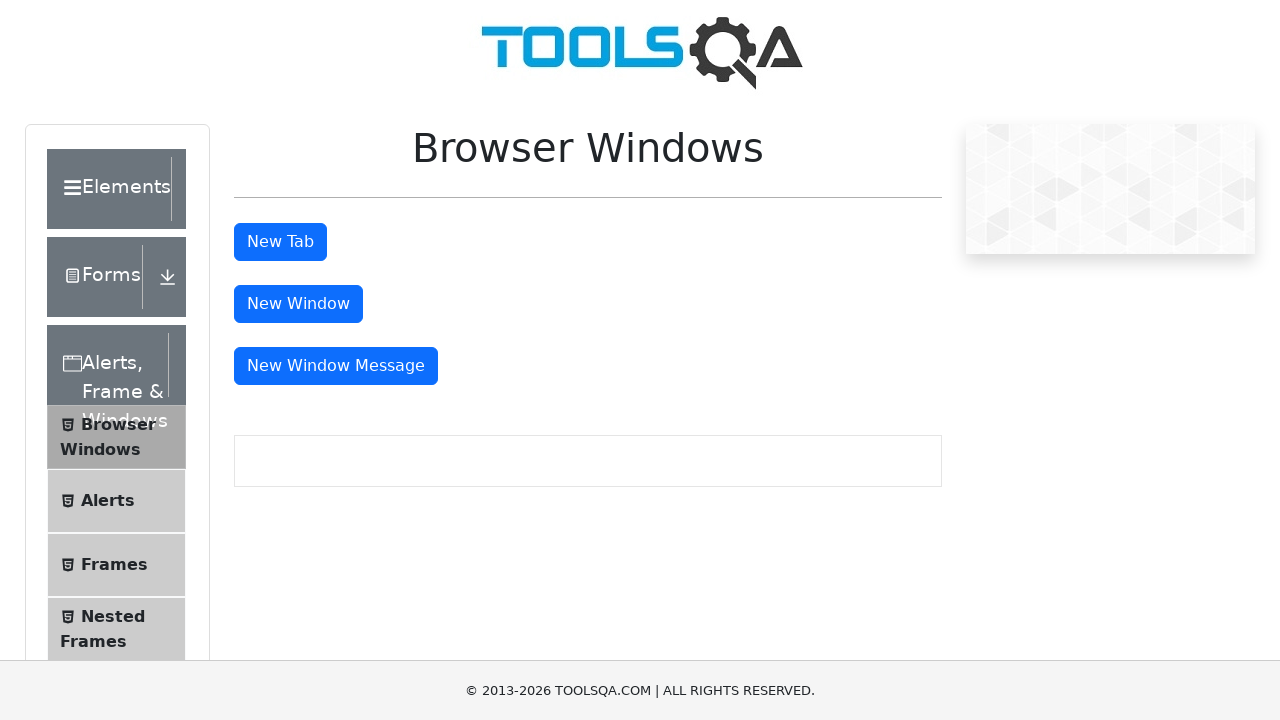

Stored reference to current page
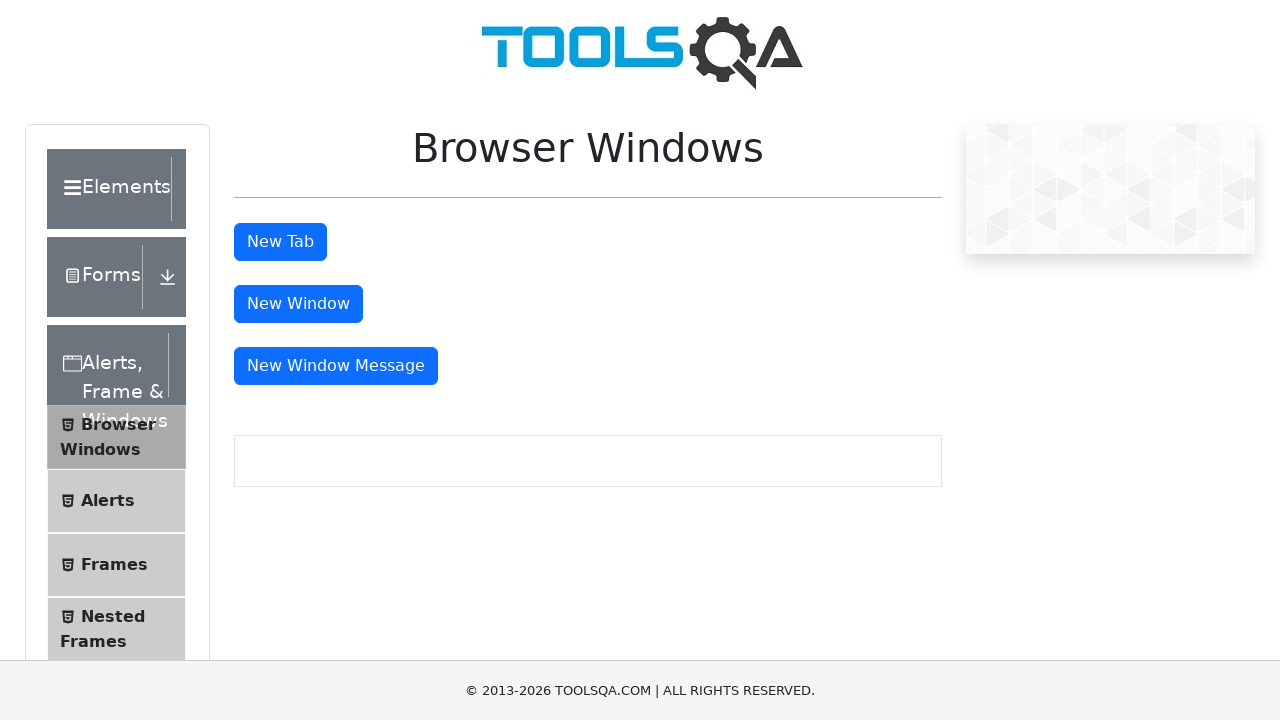

Clicked button to open new window at (298, 304) on #windowButton
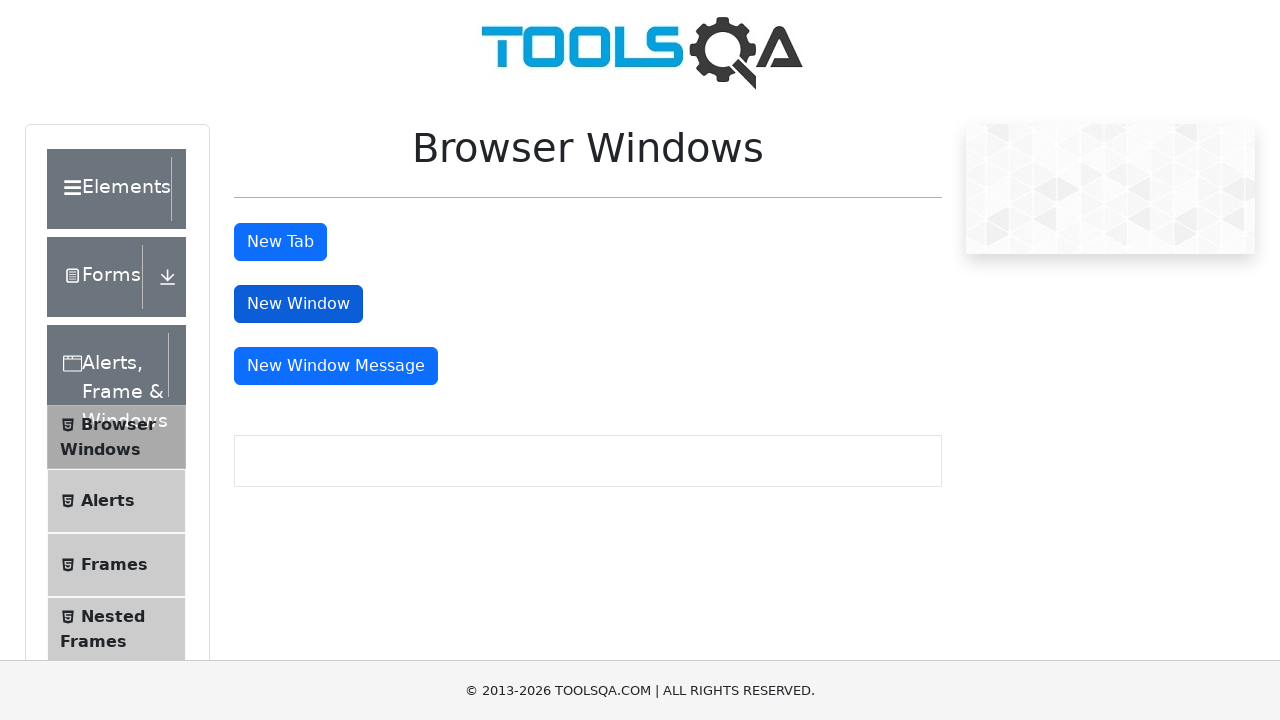

New window opened and captured
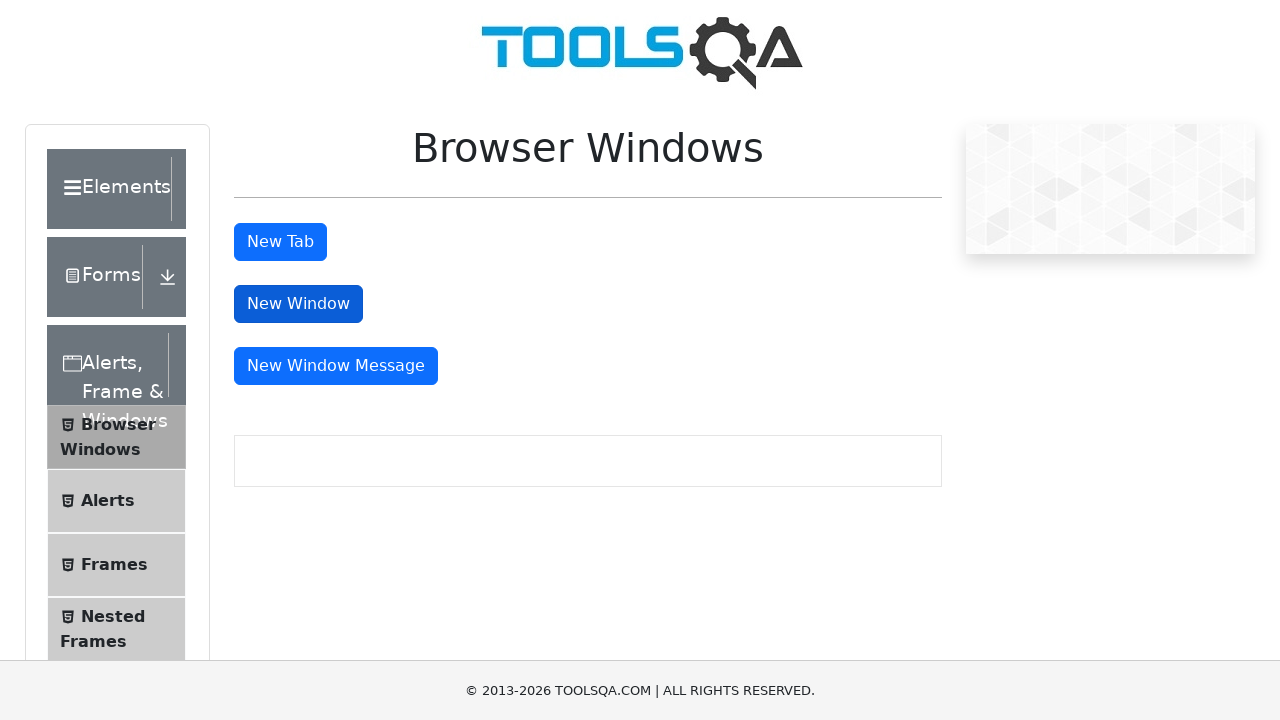

Waited for sample heading to load in new window
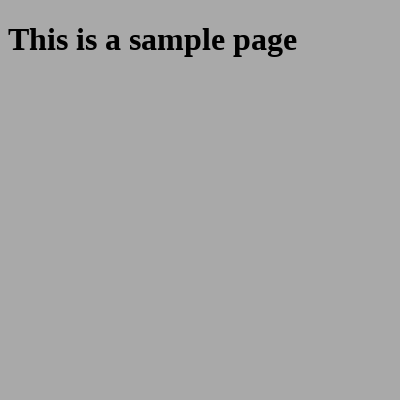

Original page context remains accessible via current_page reference
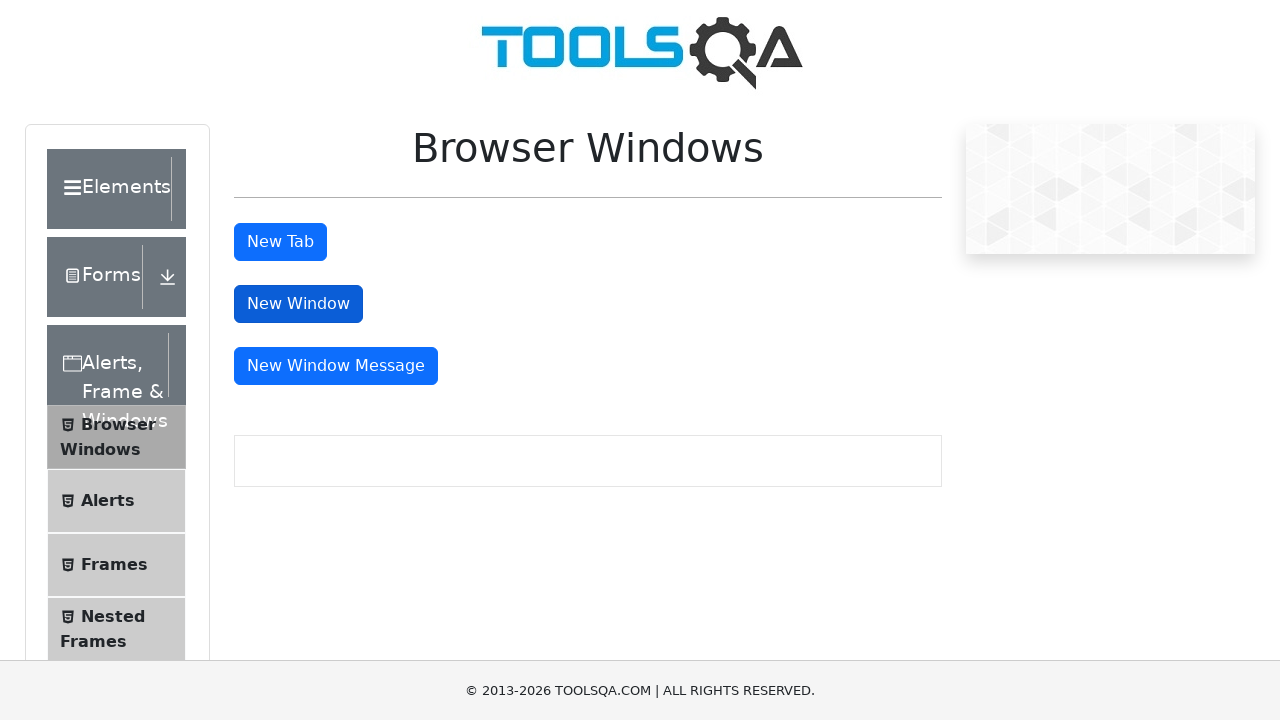

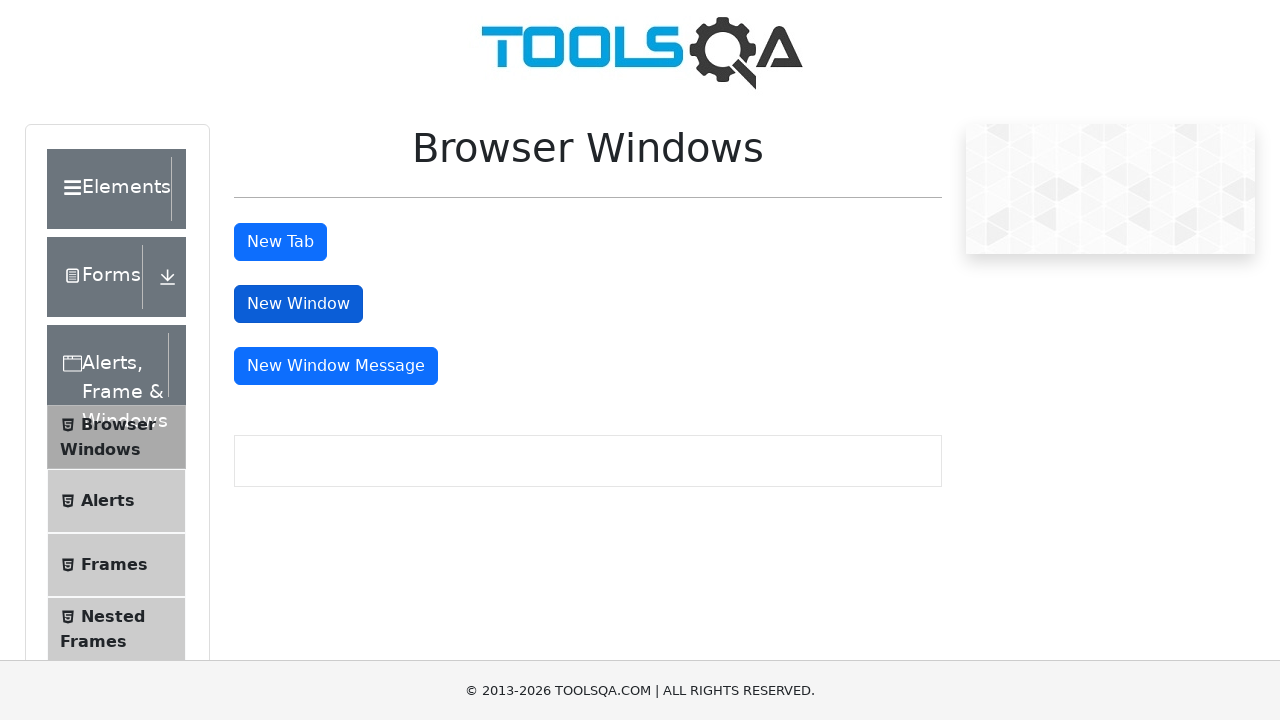